Tests drag and drop functionality by dragging an element and dropping it onto a target drop zone

Starting URL: https://demoqa.com/droppable

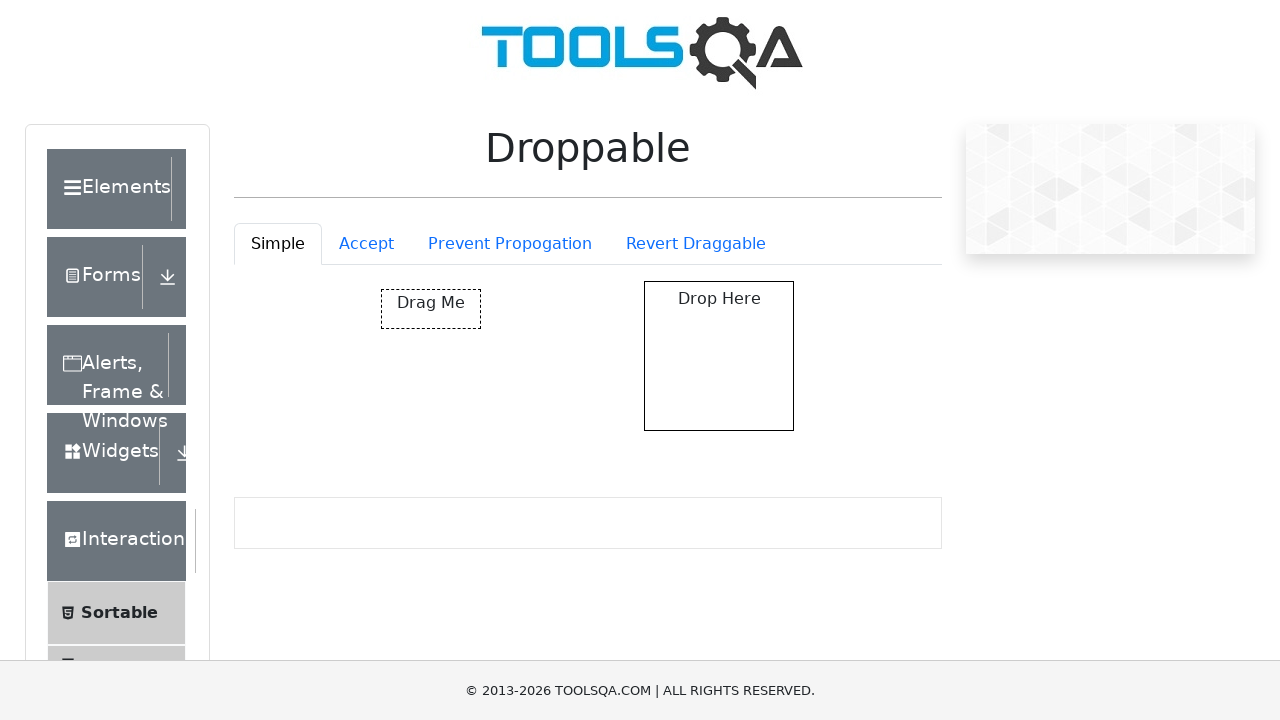

Navigated to droppable demo page
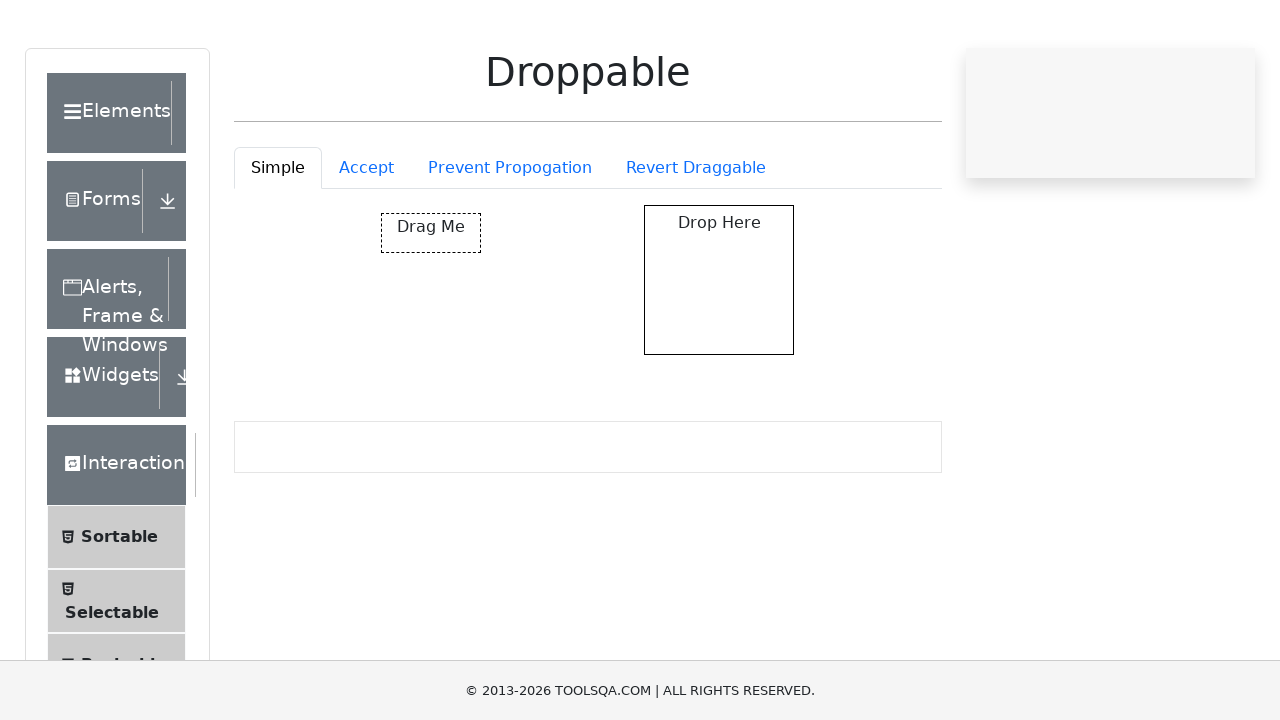

Dragged 'Drag me' element and dropped it onto 'Drop here' target at (719, 299)
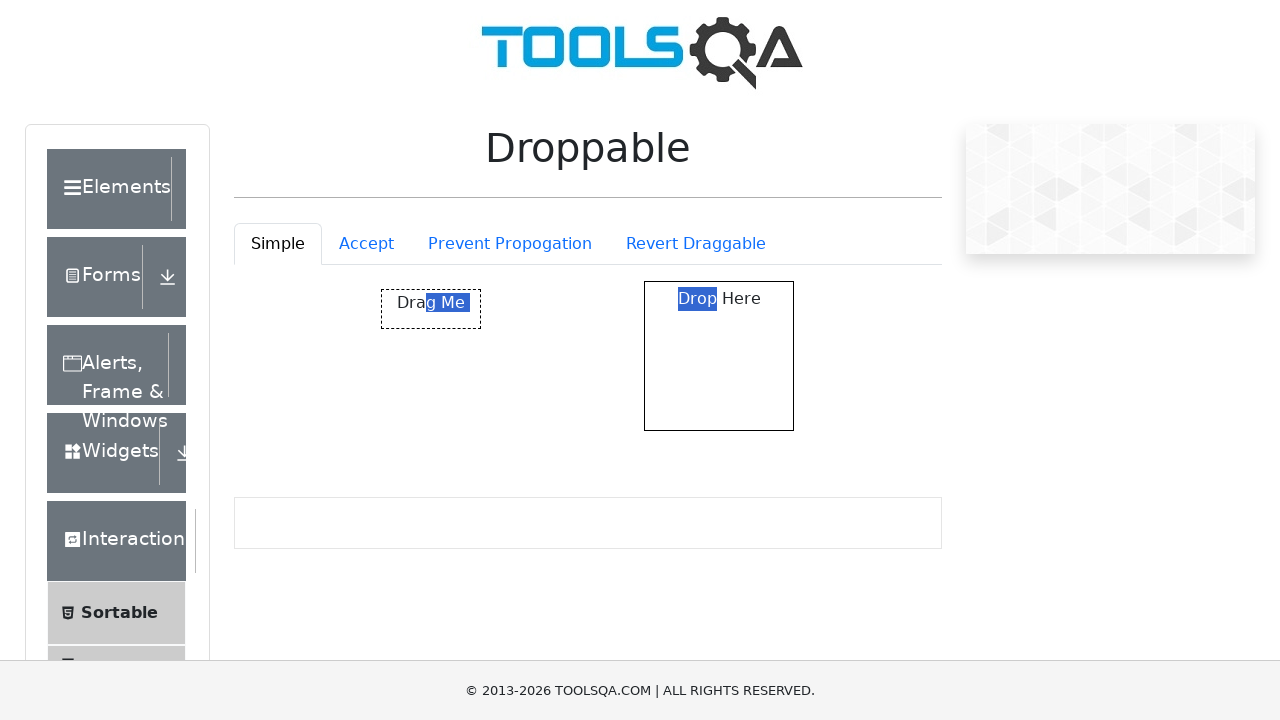

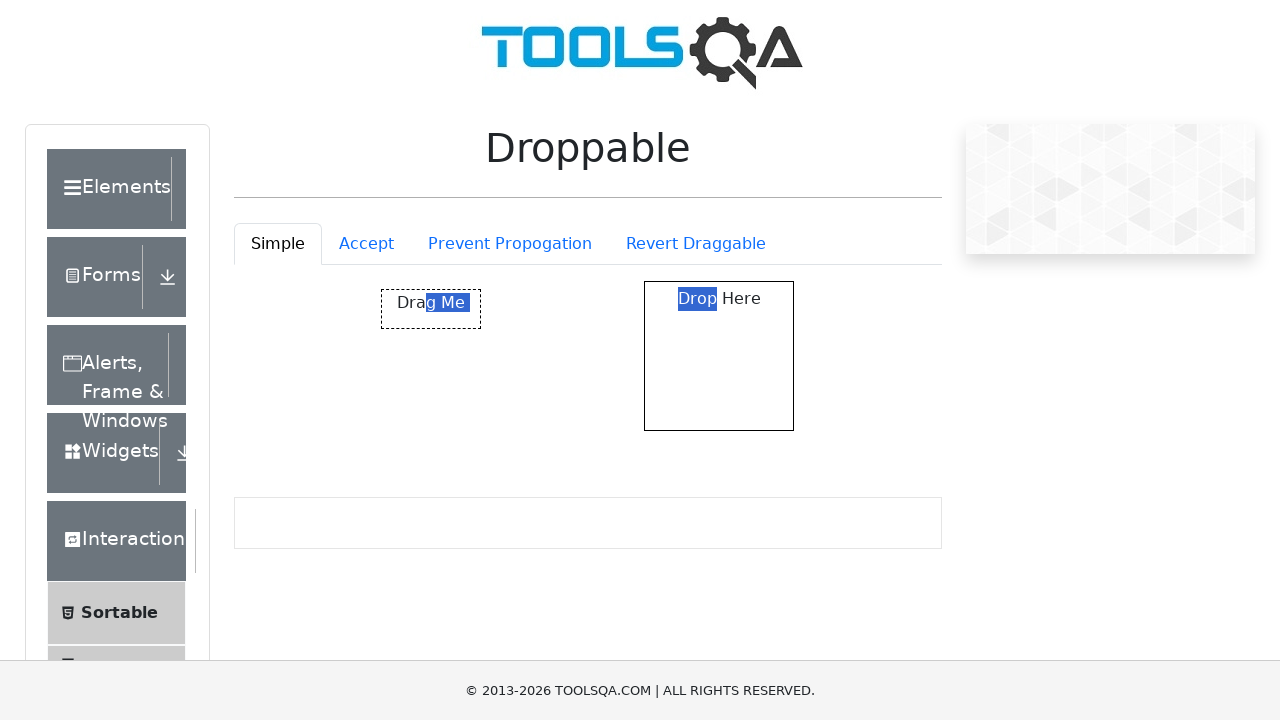